Navigates to the homepage and clicks on the Test Cases button to verify it redirects to the test cases page.

Starting URL: https://automationexercise.com/

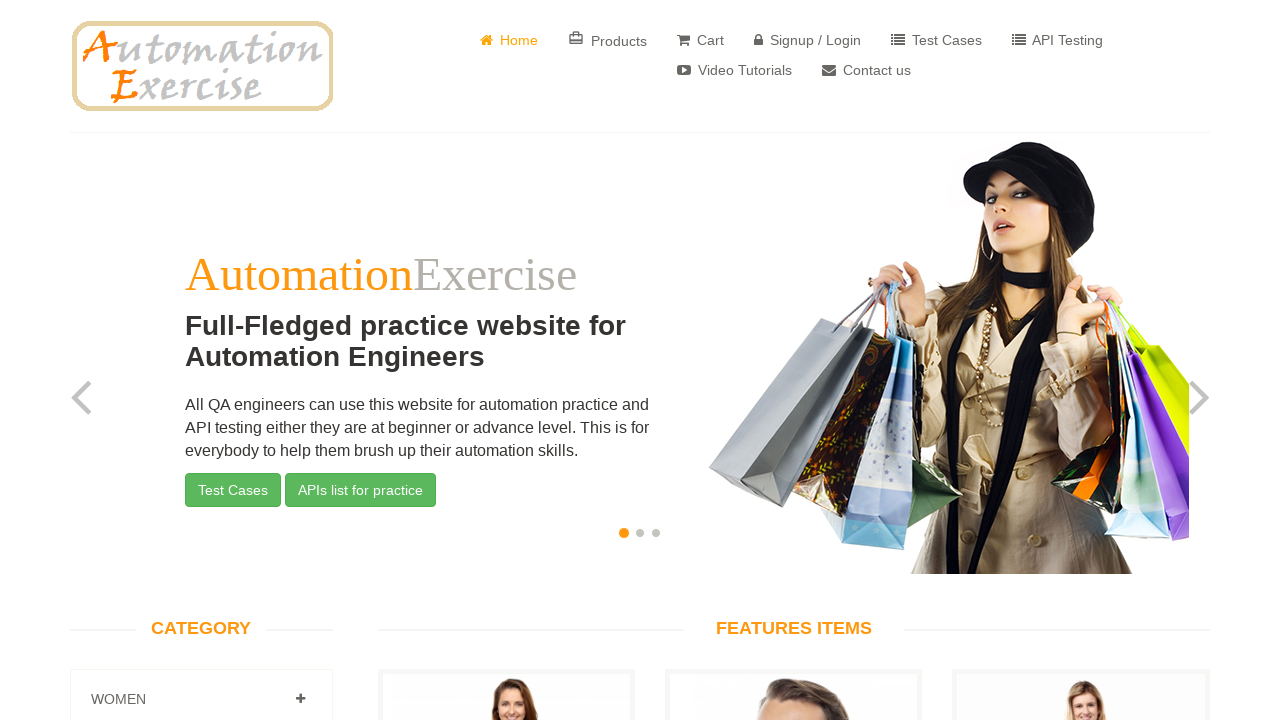

Clicked on Test Cases button in navigation at (936, 40) on a:has-text('Test Cases')
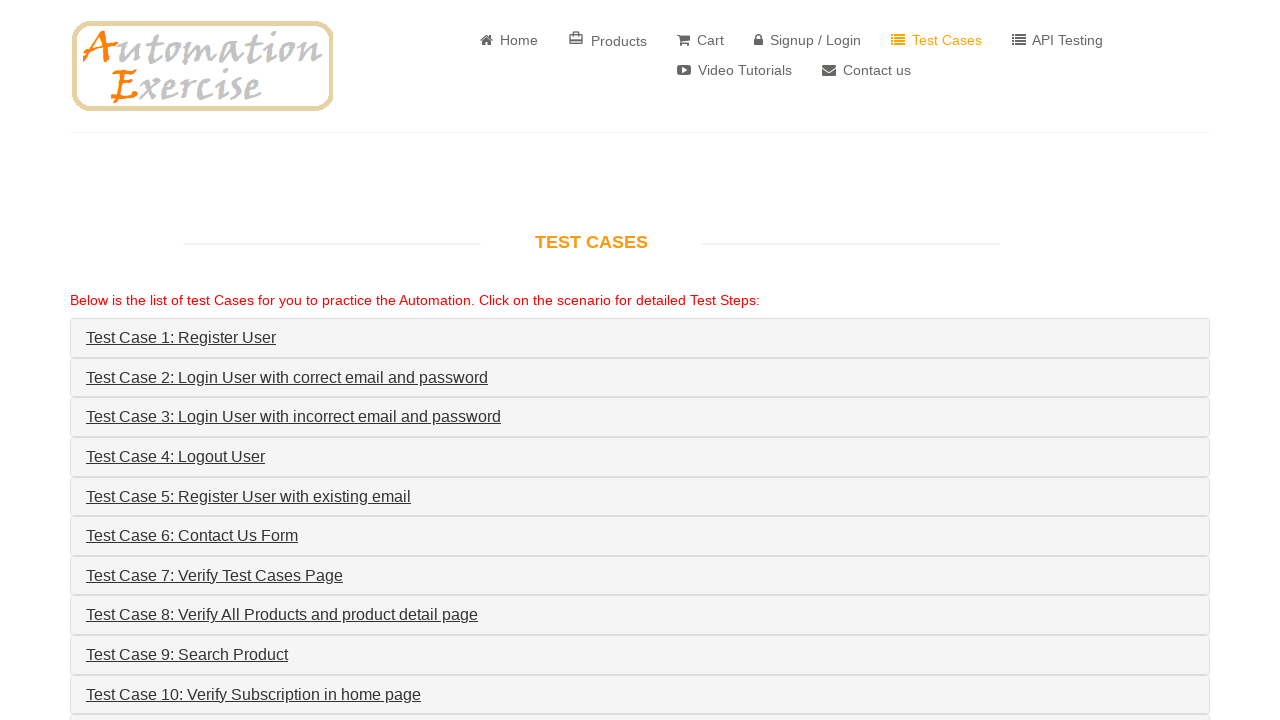

Verified navigation to test cases page
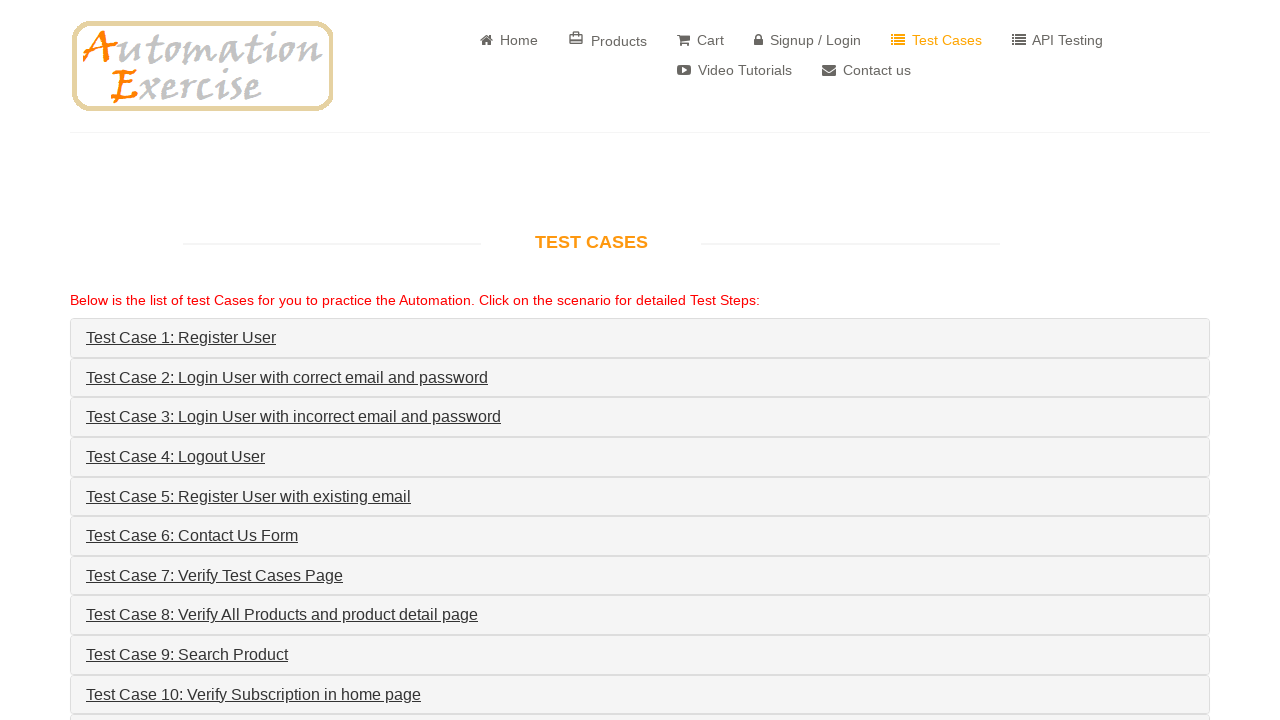

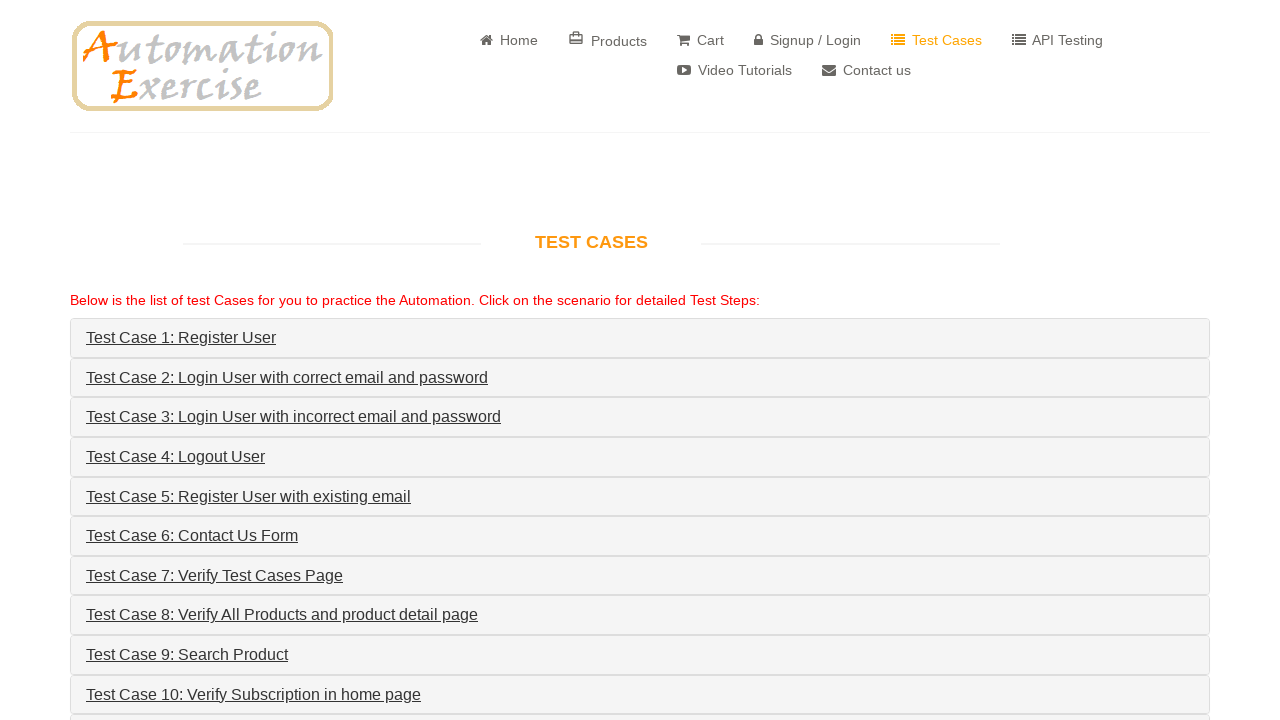